Tests firstName field validation with emoji characters under 50 characters

Starting URL: https://buggy.justtestit.org/register

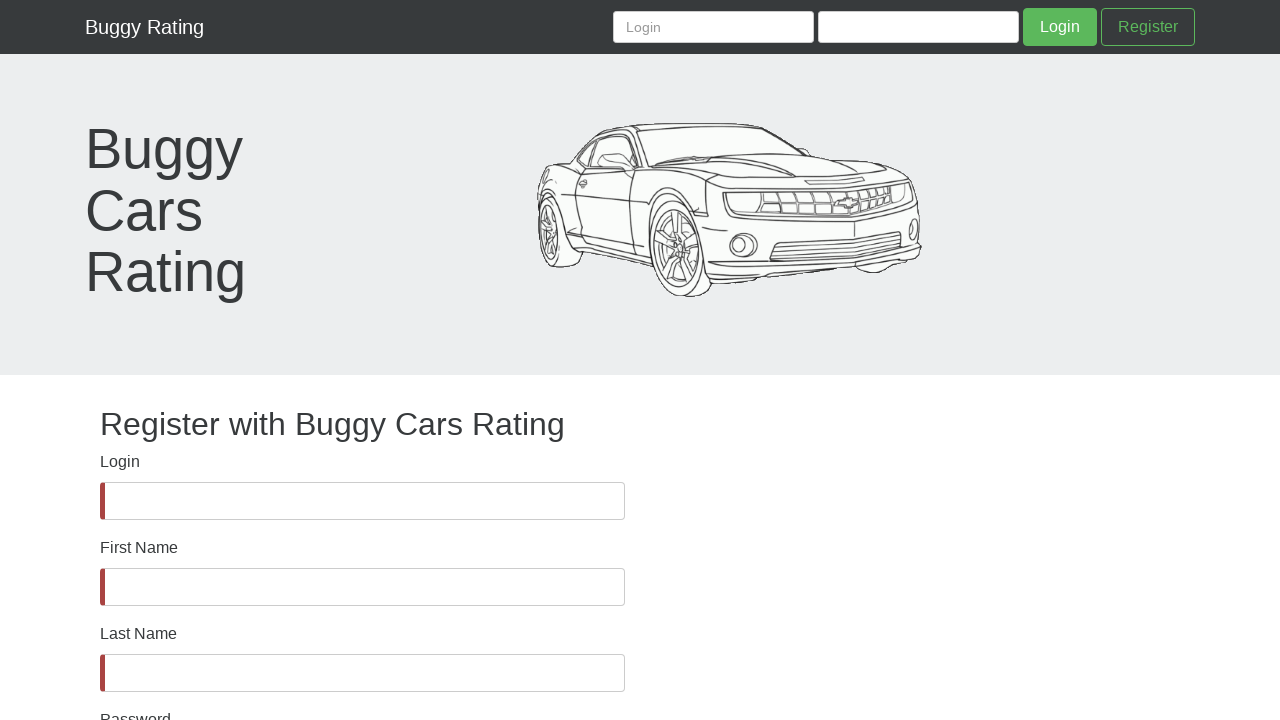

Waited for firstName field to be visible
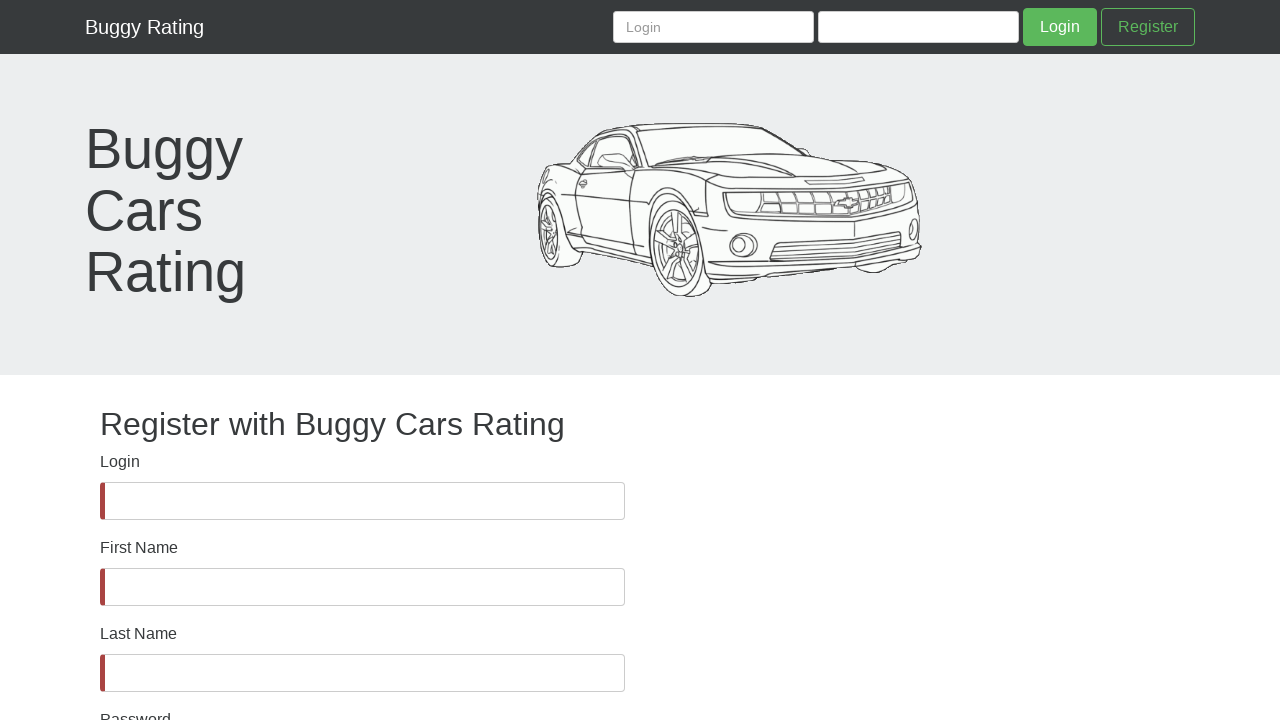

Filled firstName field with emoji characters (under 50 character limit) on #firstName
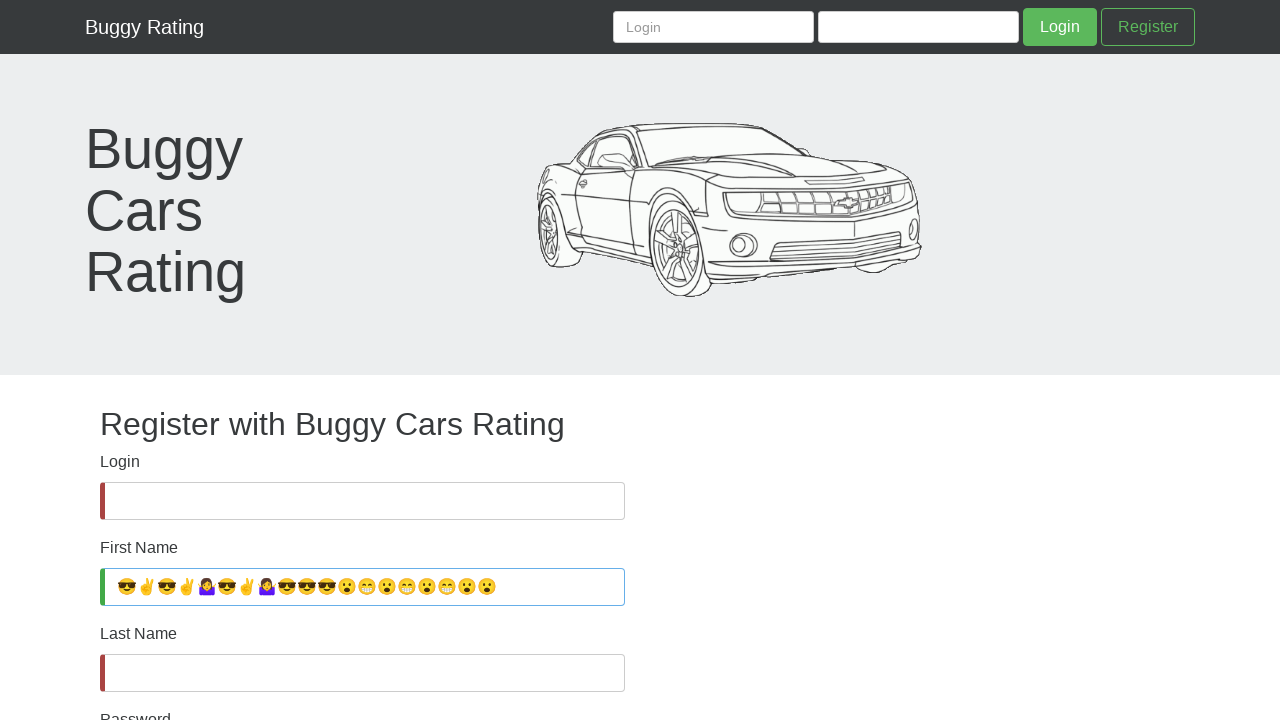

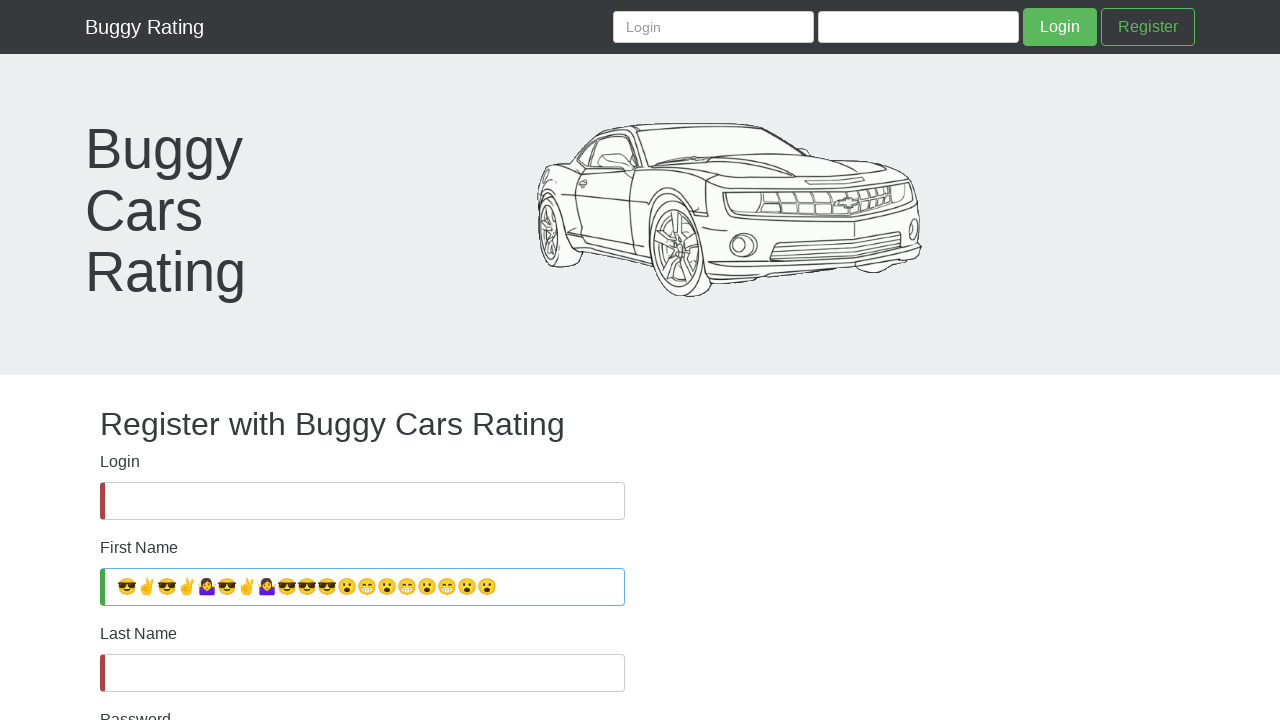